Tests hover functionality by hovering over user images to reveal profile information

Starting URL: http://the-internet.herokuapp.com/hovers

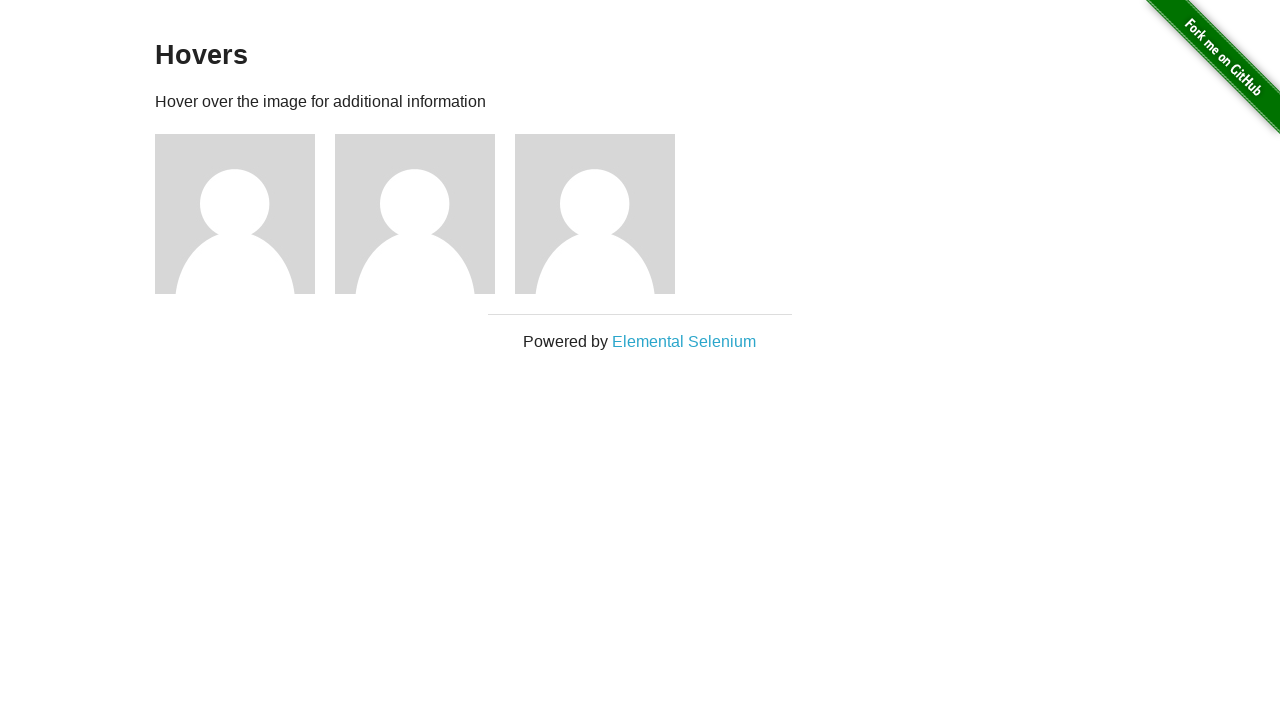

Hovered over first user image to reveal profile information at (245, 214) on .figure >> nth=0
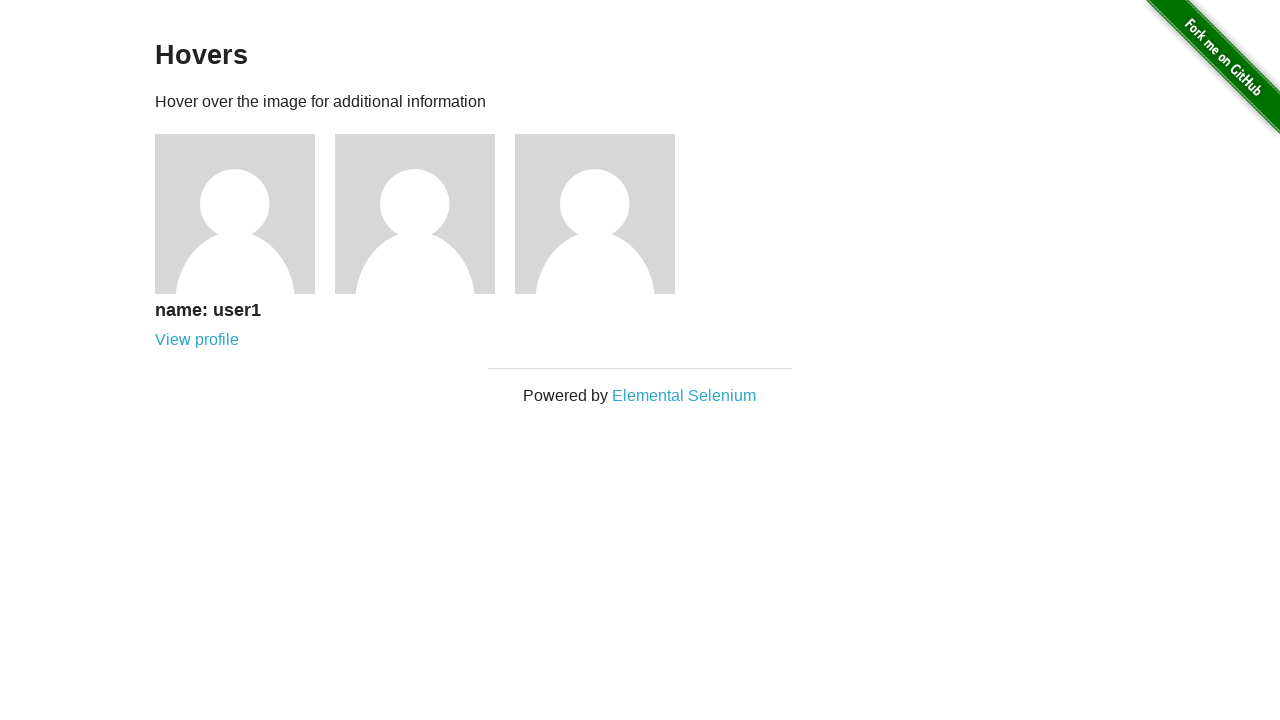

Profile caption became visible after hover
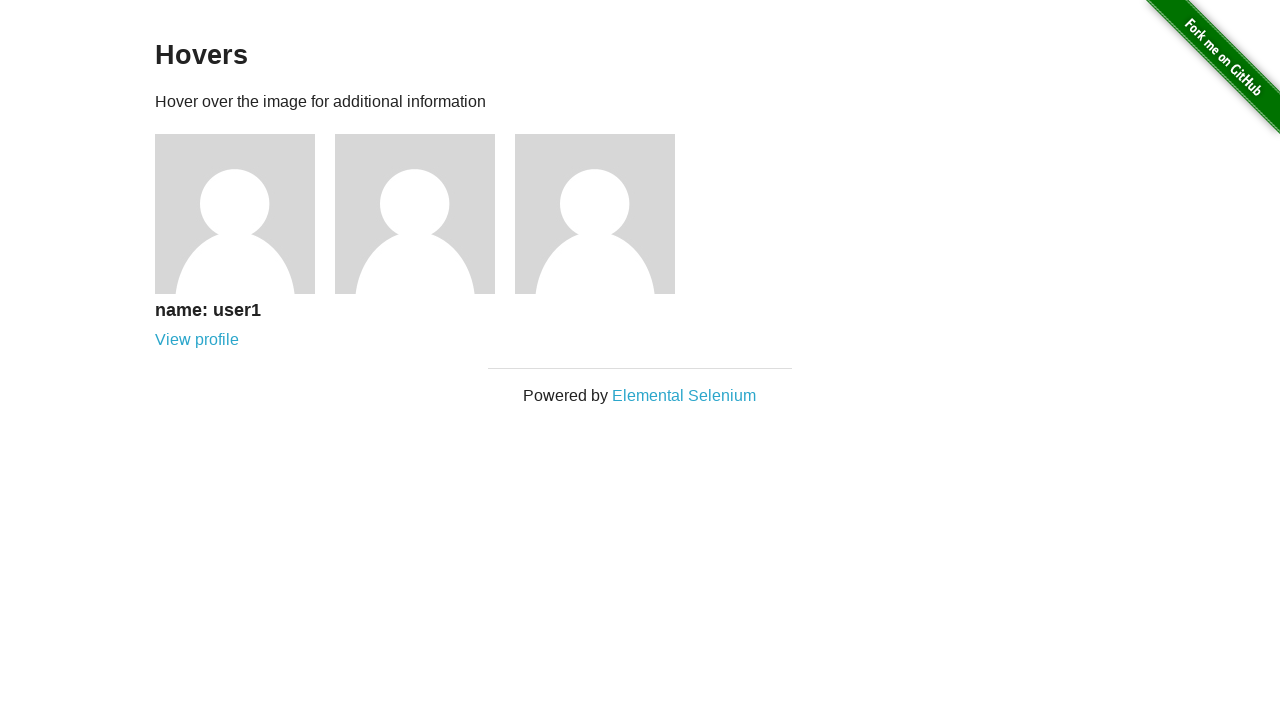

Hovered over second user image to reveal profile information at (425, 214) on .figure >> nth=1
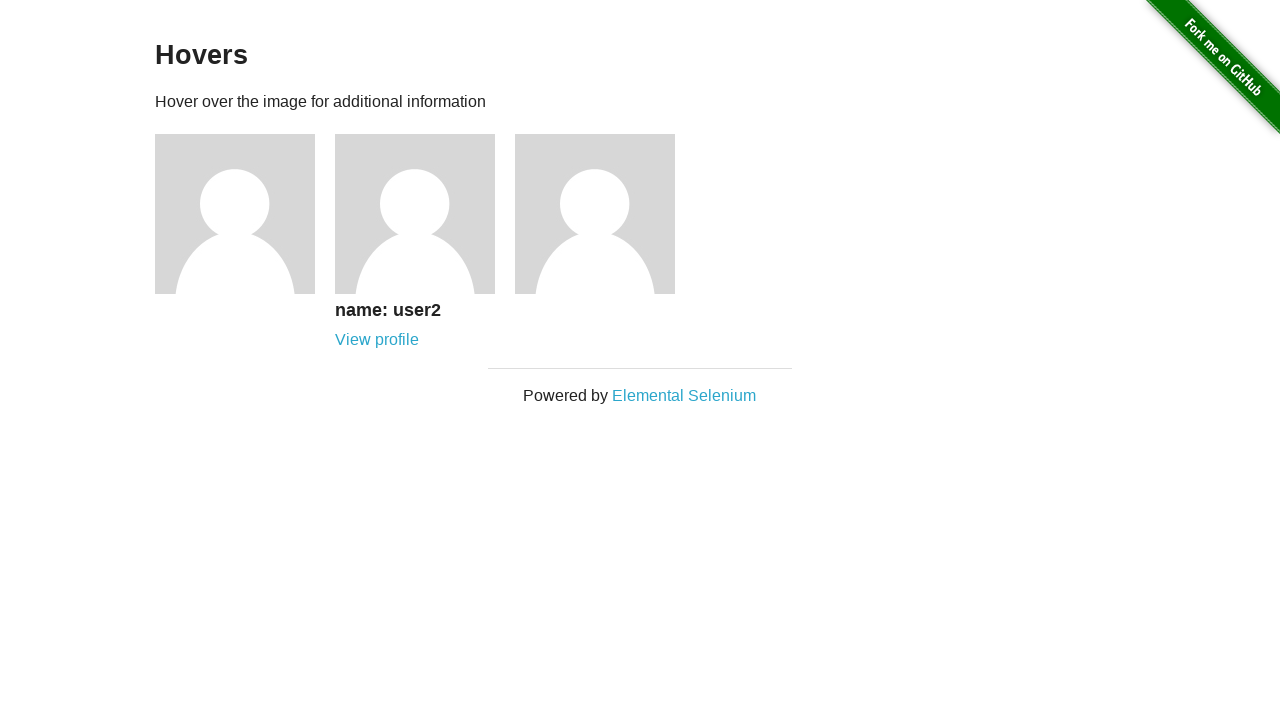

Hovered over third user image to reveal profile information at (605, 214) on .figure >> nth=2
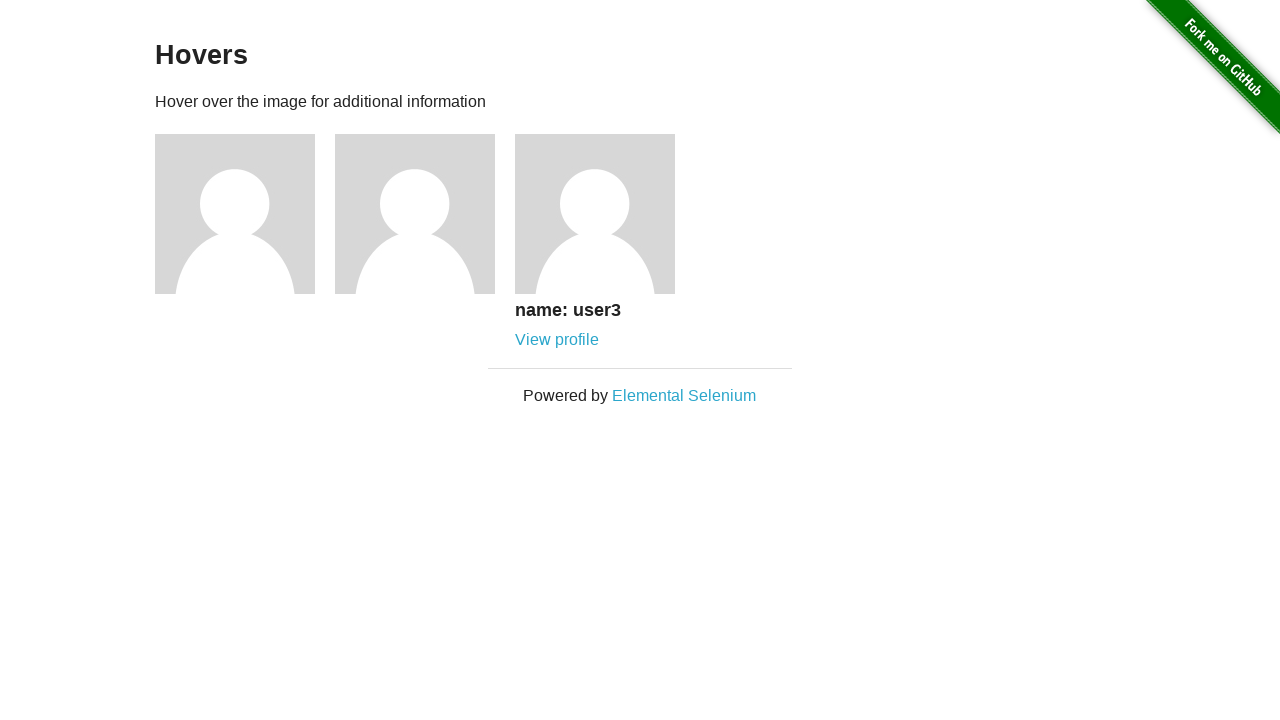

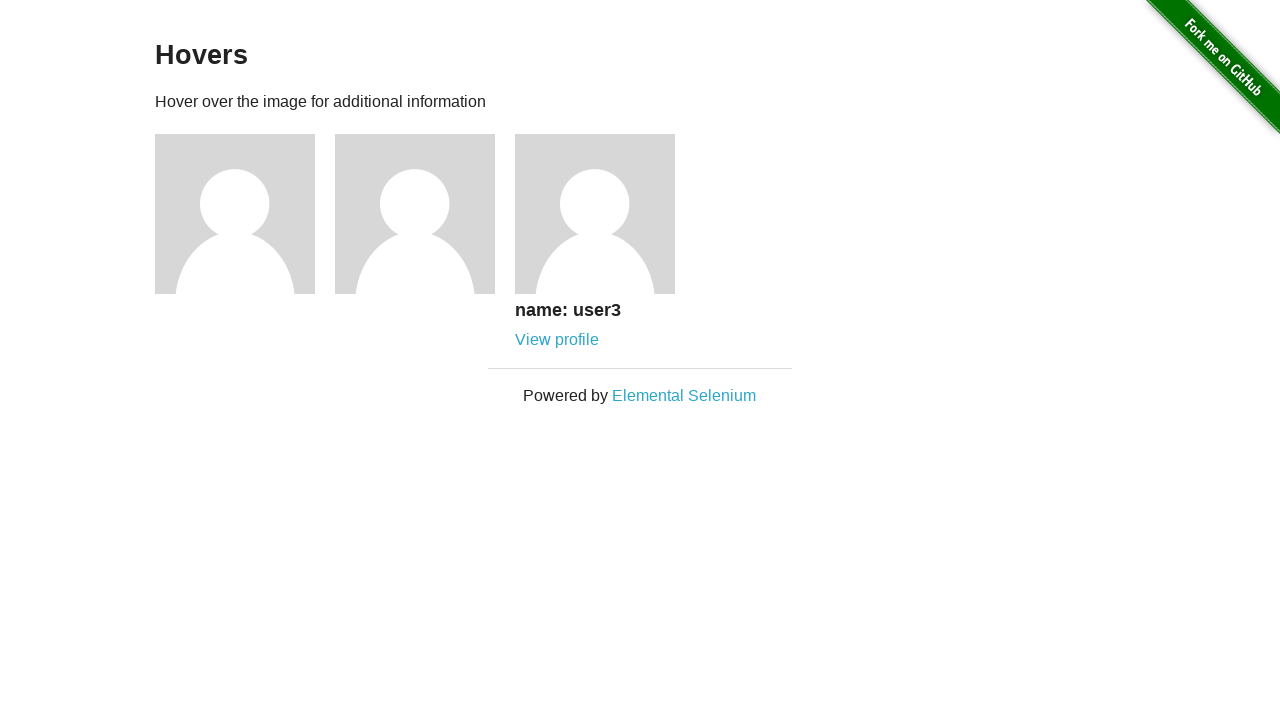